Tests finding and clicking a link by its calculated text value, then fills out a form with personal information (first name, last name, city, country) and submits it.

Starting URL: http://suninjuly.github.io/find_link_text

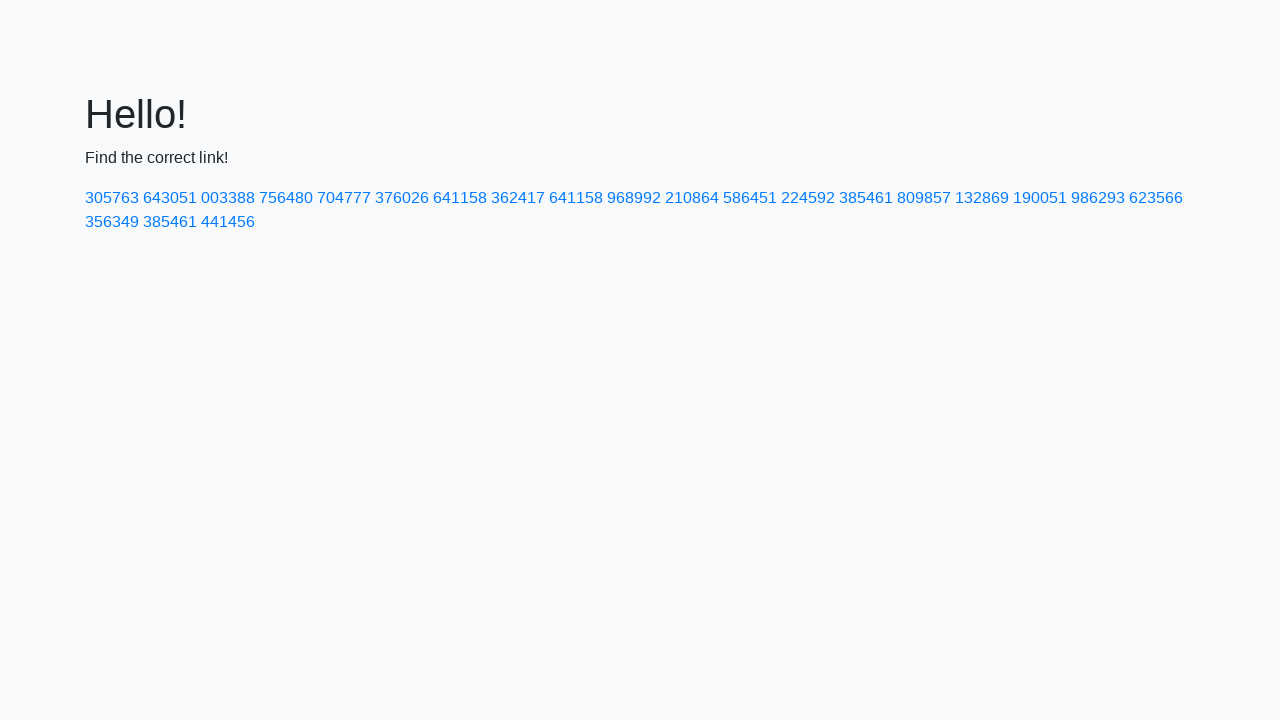

Clicked link with calculated text value: 224592 at (808, 198) on text=224592
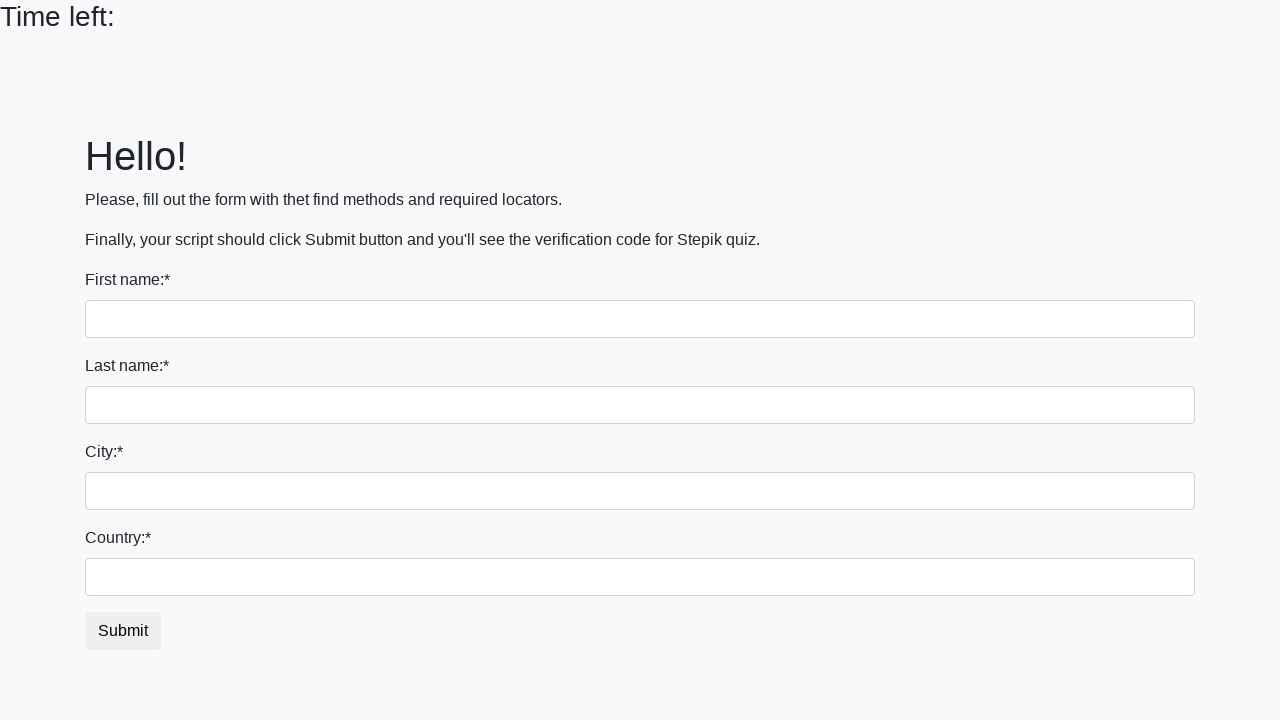

Filled first name field with 'Ivan' on input
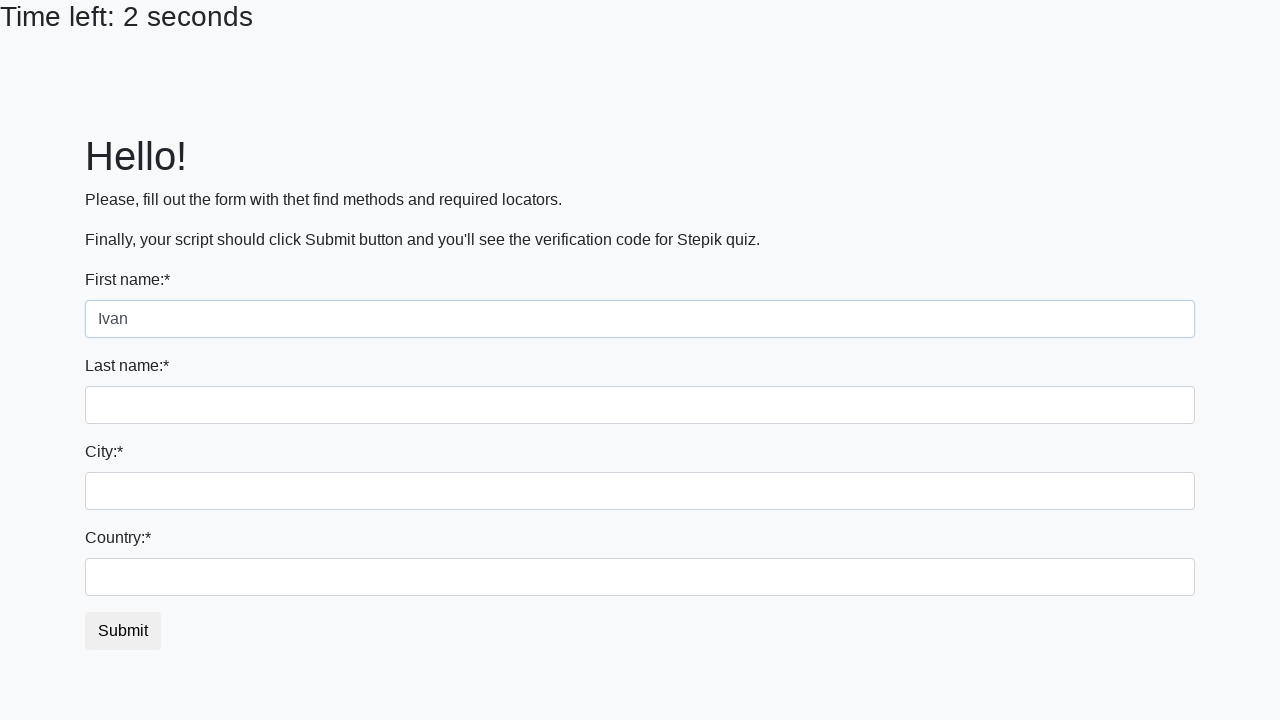

Filled last name field with 'Petrov' on input[name='last_name']
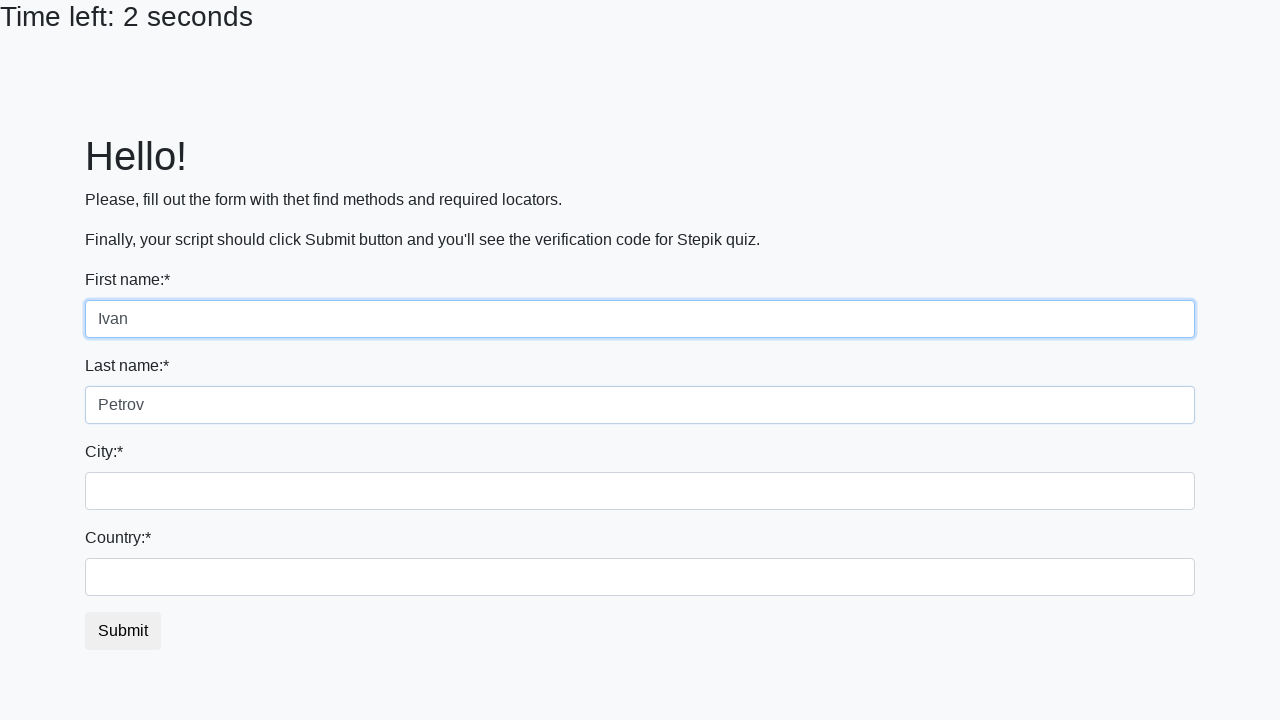

Filled city field with 'Smolensk' on .city
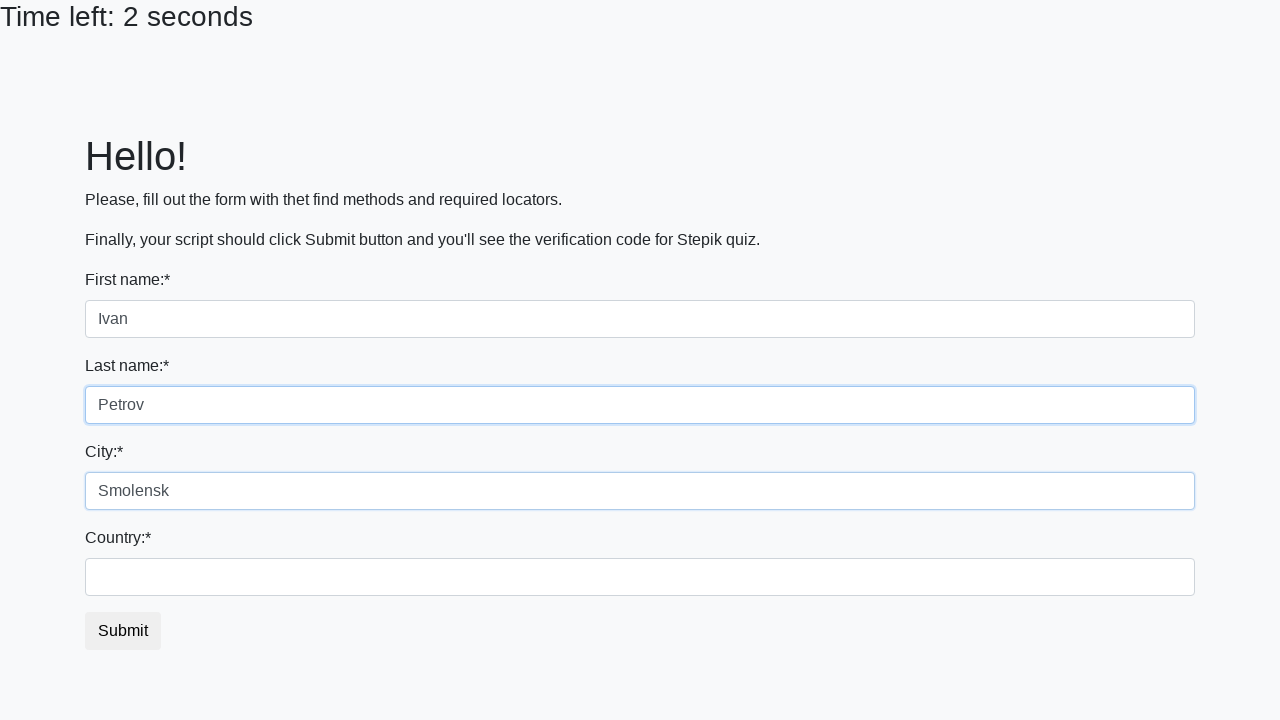

Filled country field with 'Russia' on #country
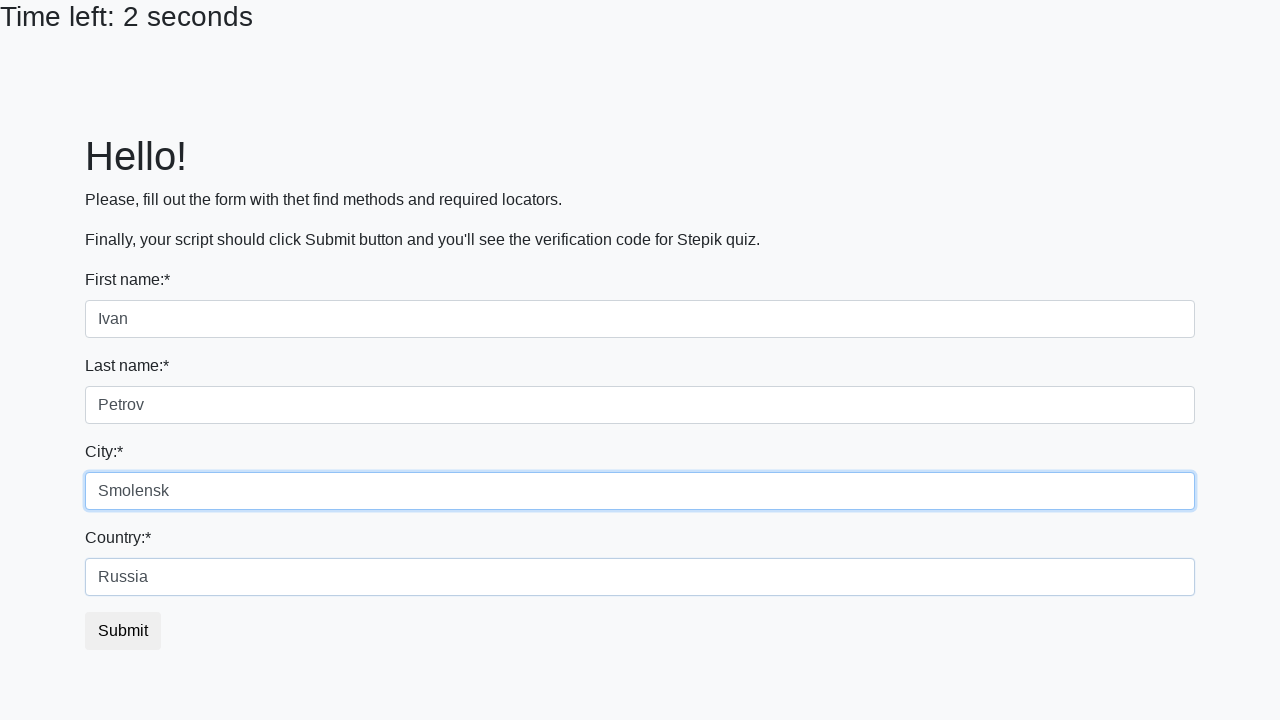

Clicked submit button to submit form at (123, 631) on .btn-default
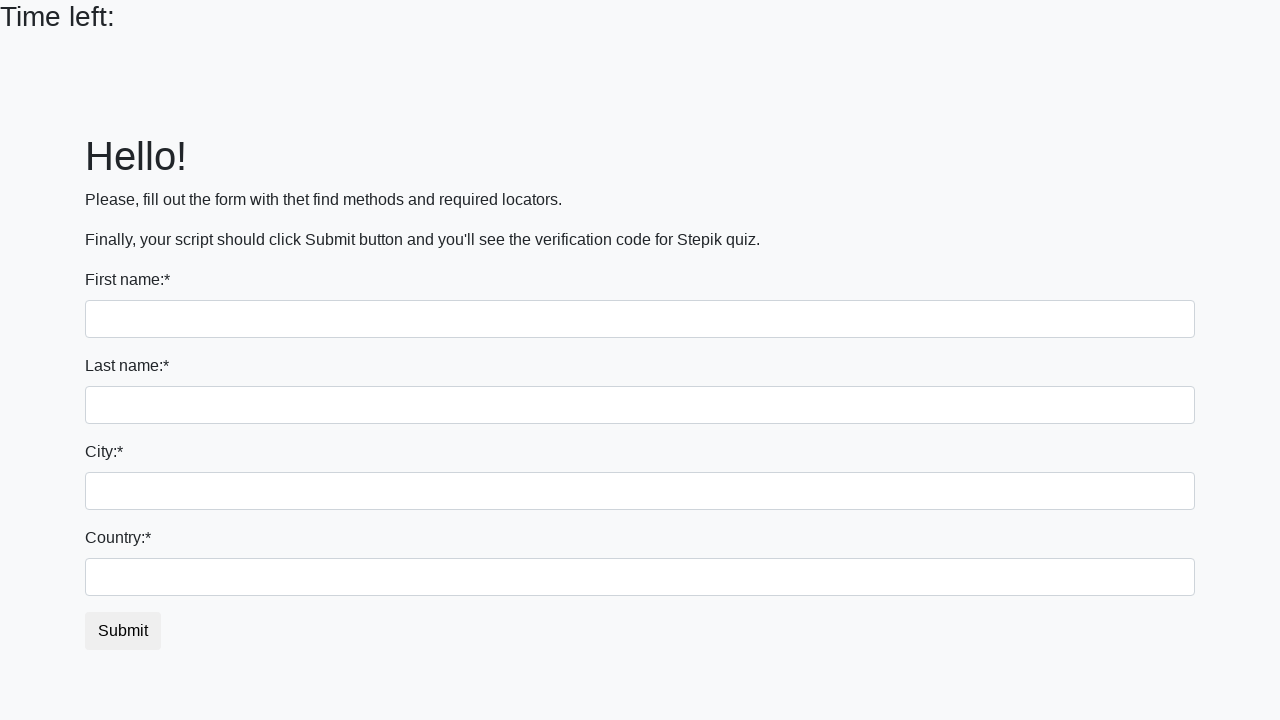

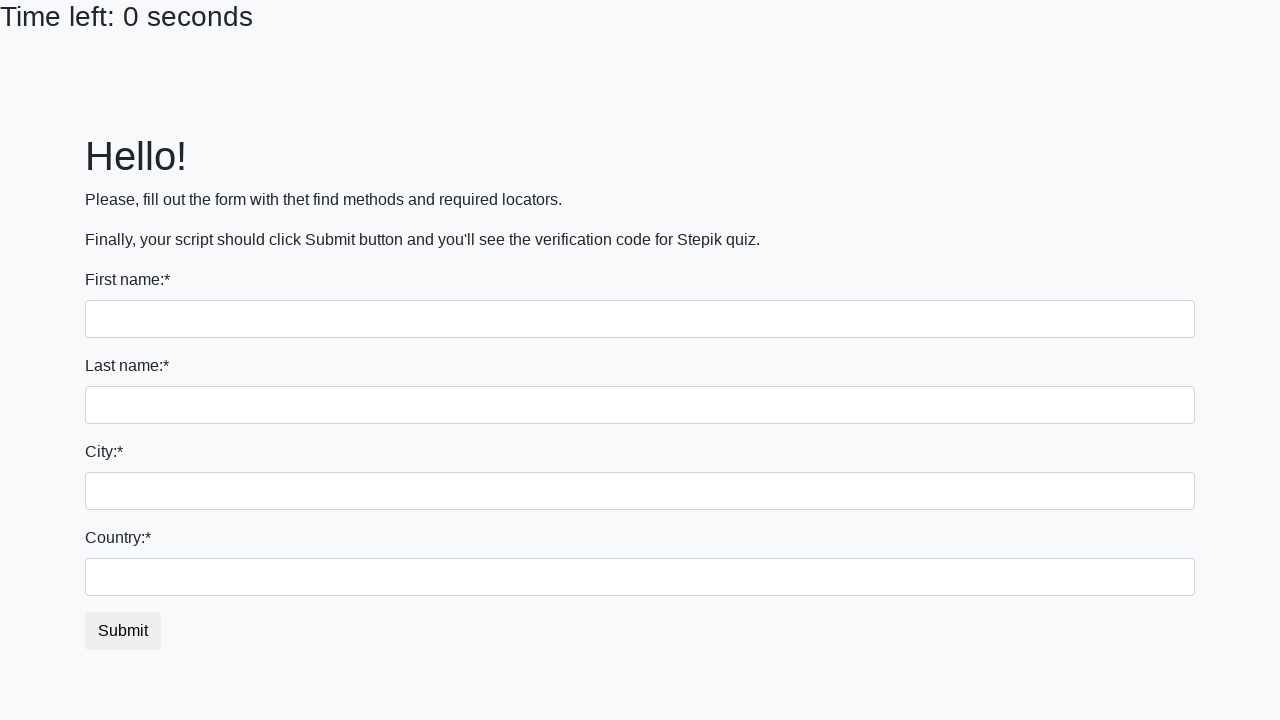